Navigates to the Elements section and then to Buttons page, clicking a primary button

Starting URL: https://demoqa.com/

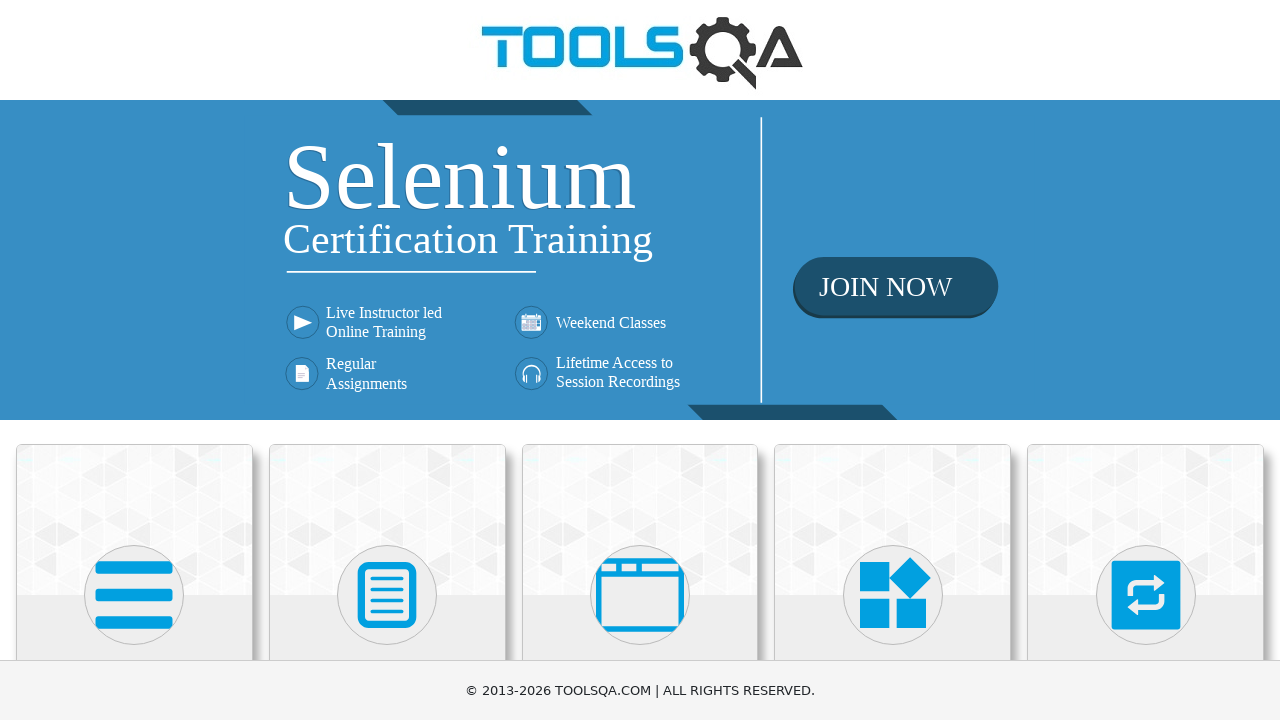

Clicked on Elements card at (134, 360) on xpath=//div[@class='card-body']//h5[normalize-space(text())='Elements']
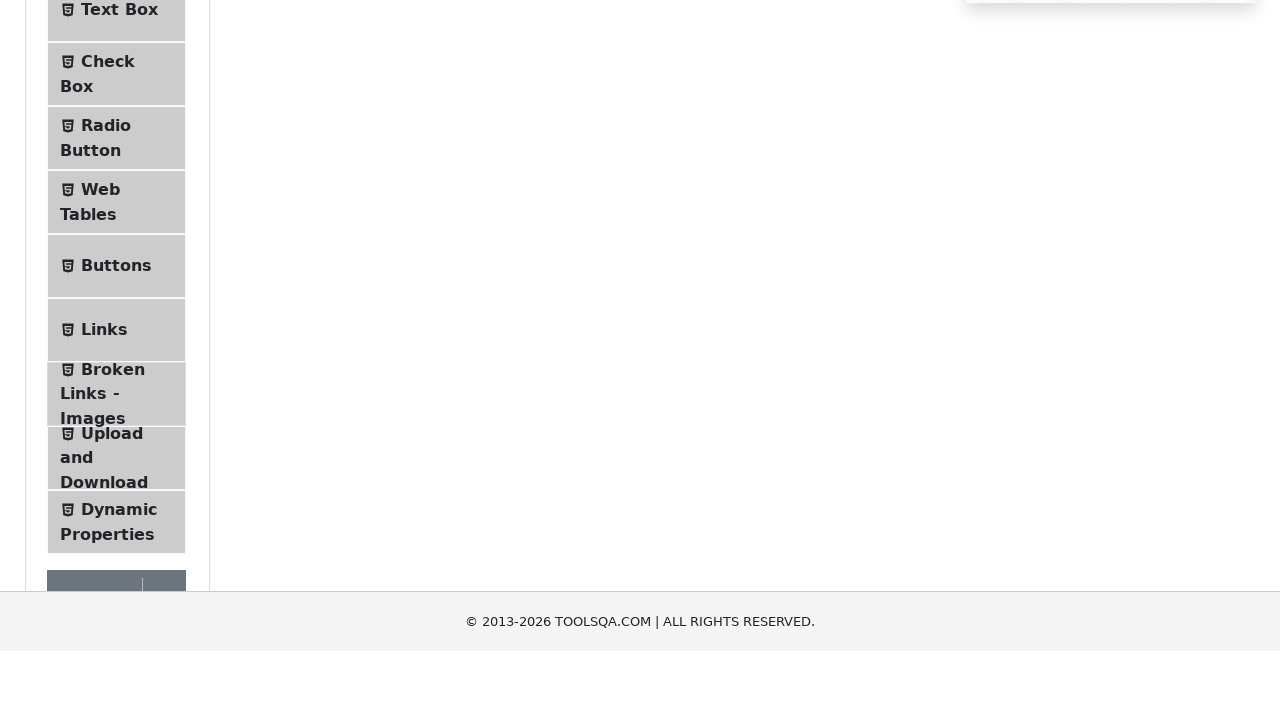

Clicked on Buttons menu item at (116, 517) on xpath=//li[@class='btn btn-light ']//span[normalize-space(text())='Buttons']
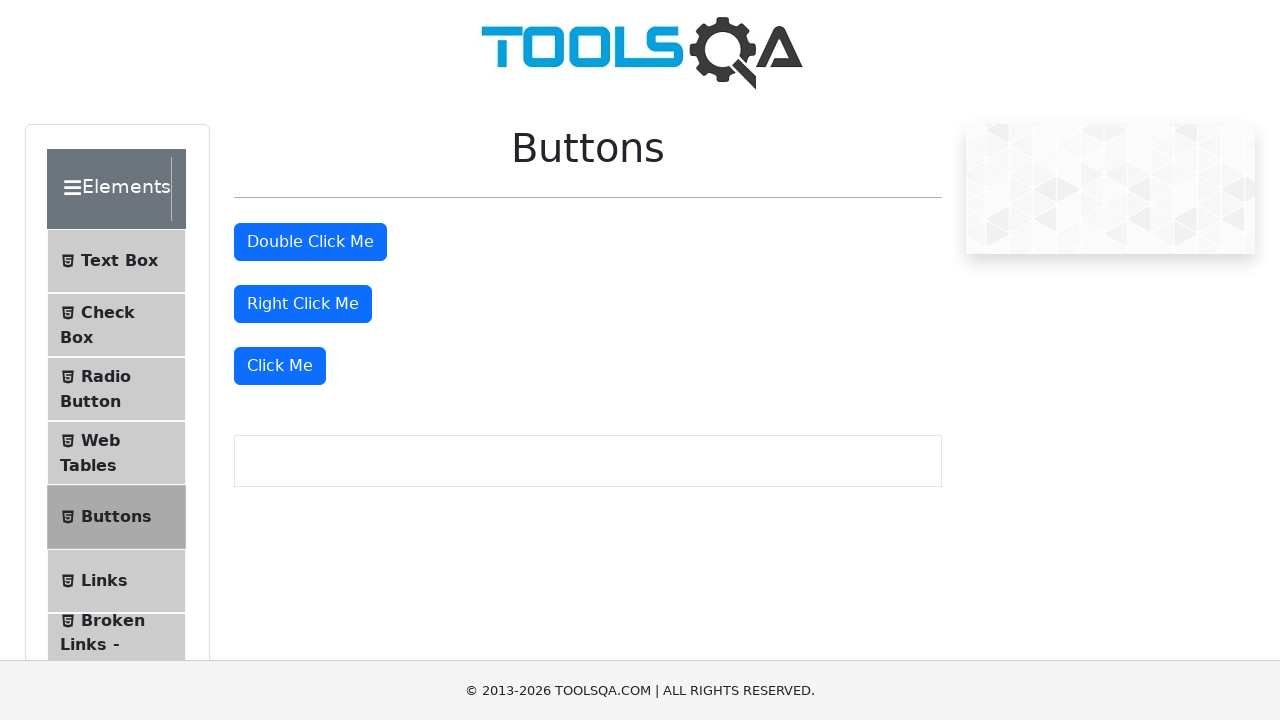

Clicked the primary button at (310, 242) on xpath=//*[@class='btn btn-primary']
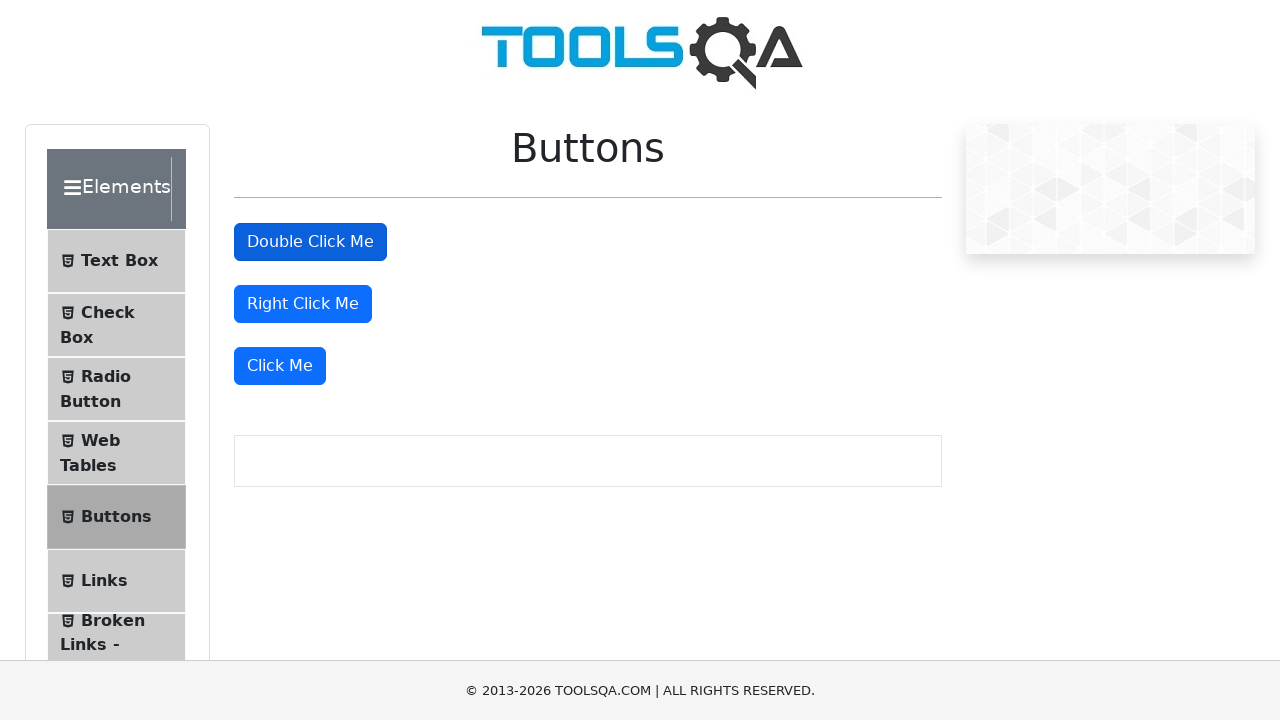

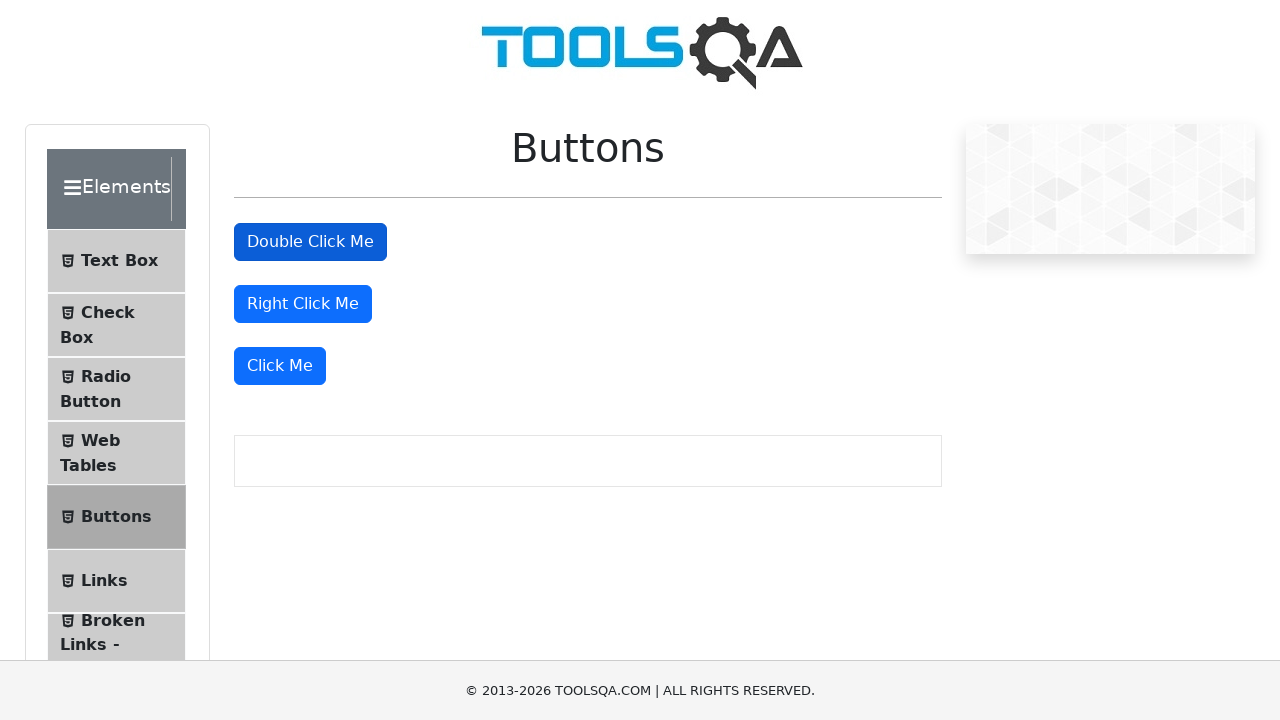